Tests clicking a button to trigger a prompt dialog and entering text

Starting URL: https://demoqa.com/alerts

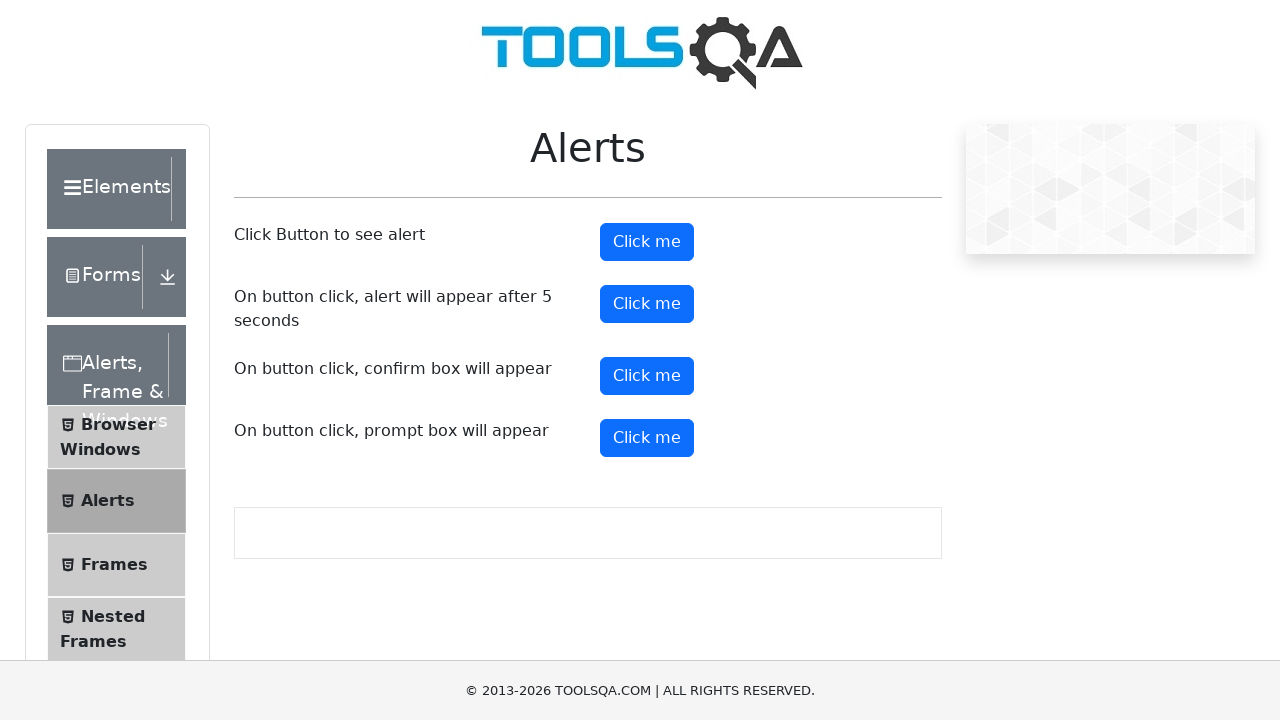

Set up dialog handler to accept prompt with text 'Daniel Farias'
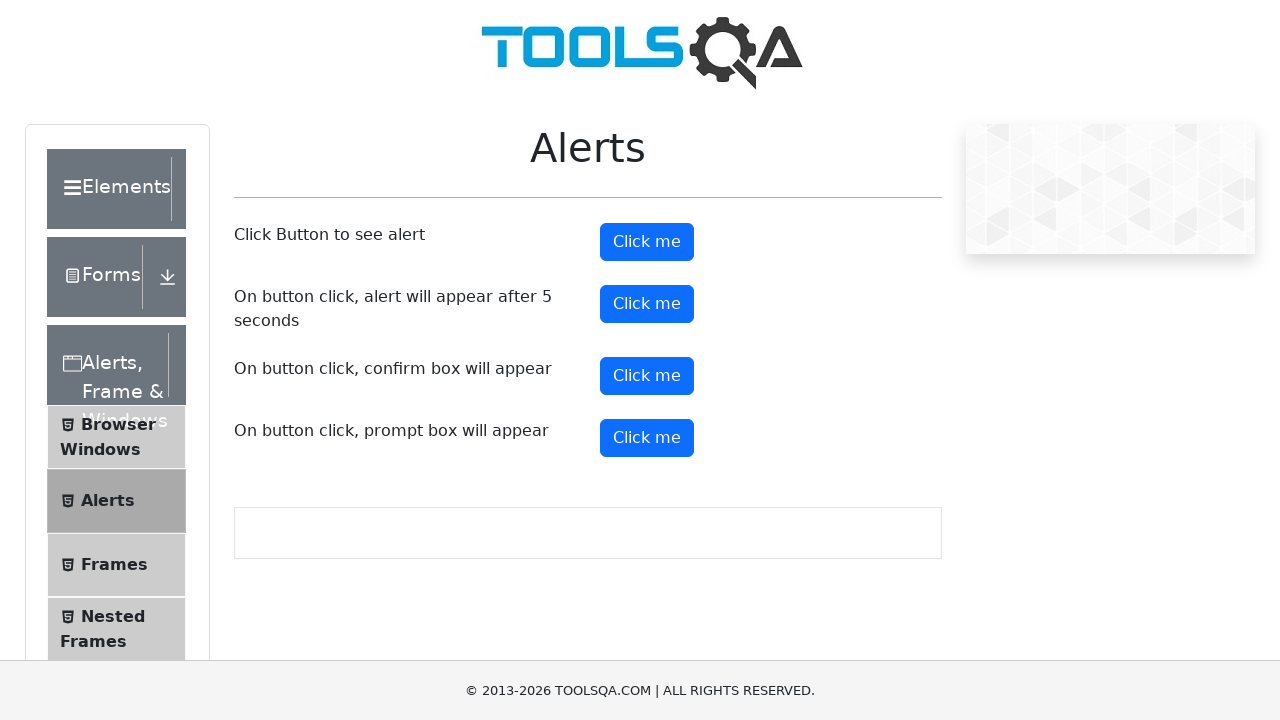

Clicked prompt button to trigger dialog at (647, 438) on #promtButton
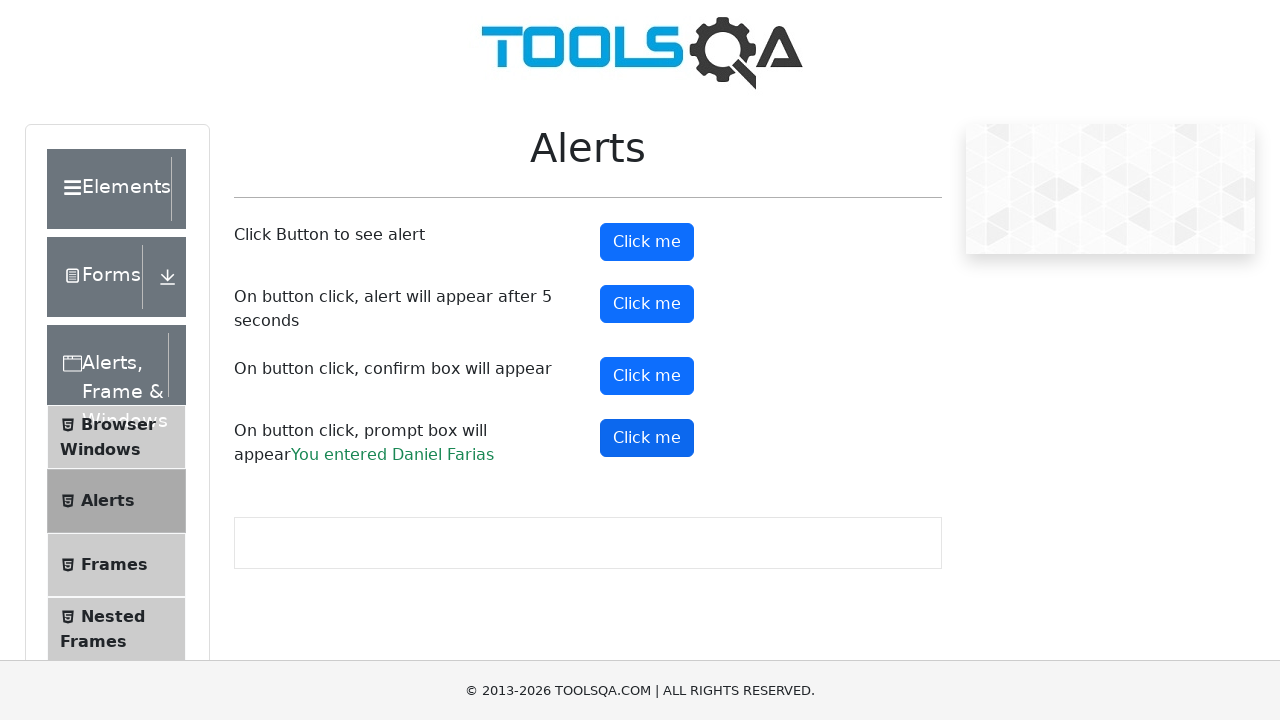

Prompt result element loaded with entered name 'Daniel Farias'
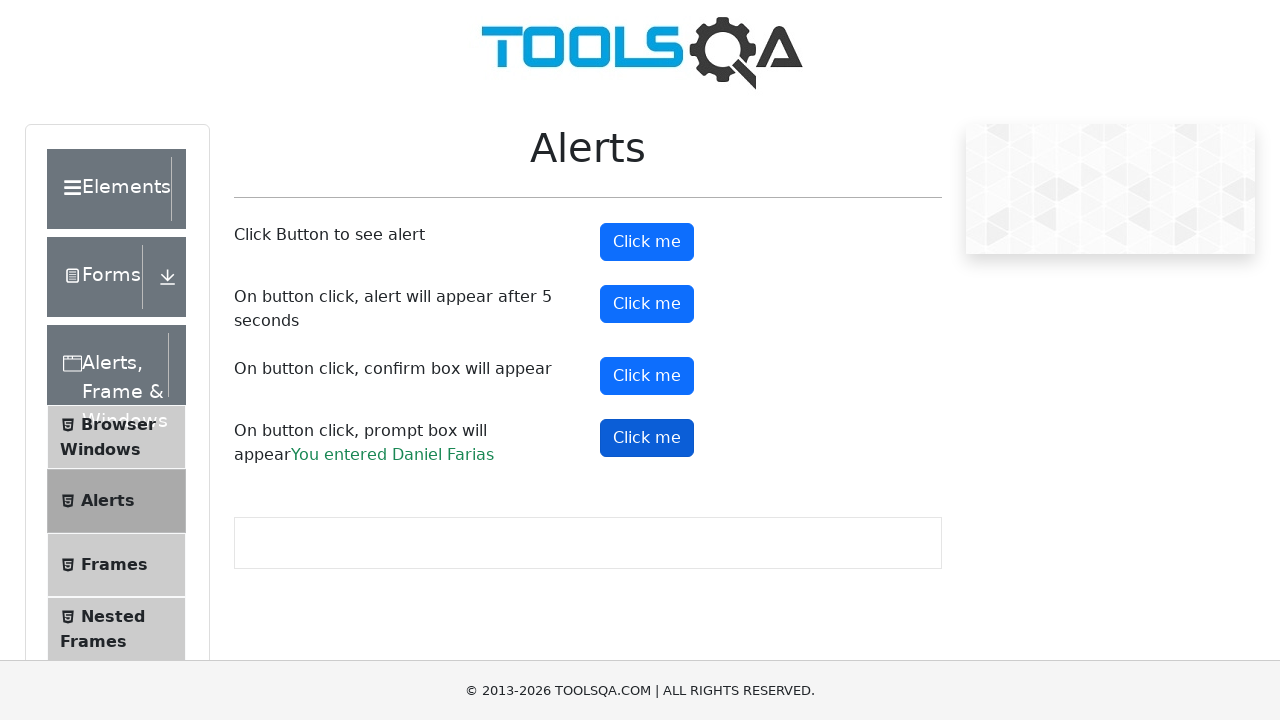

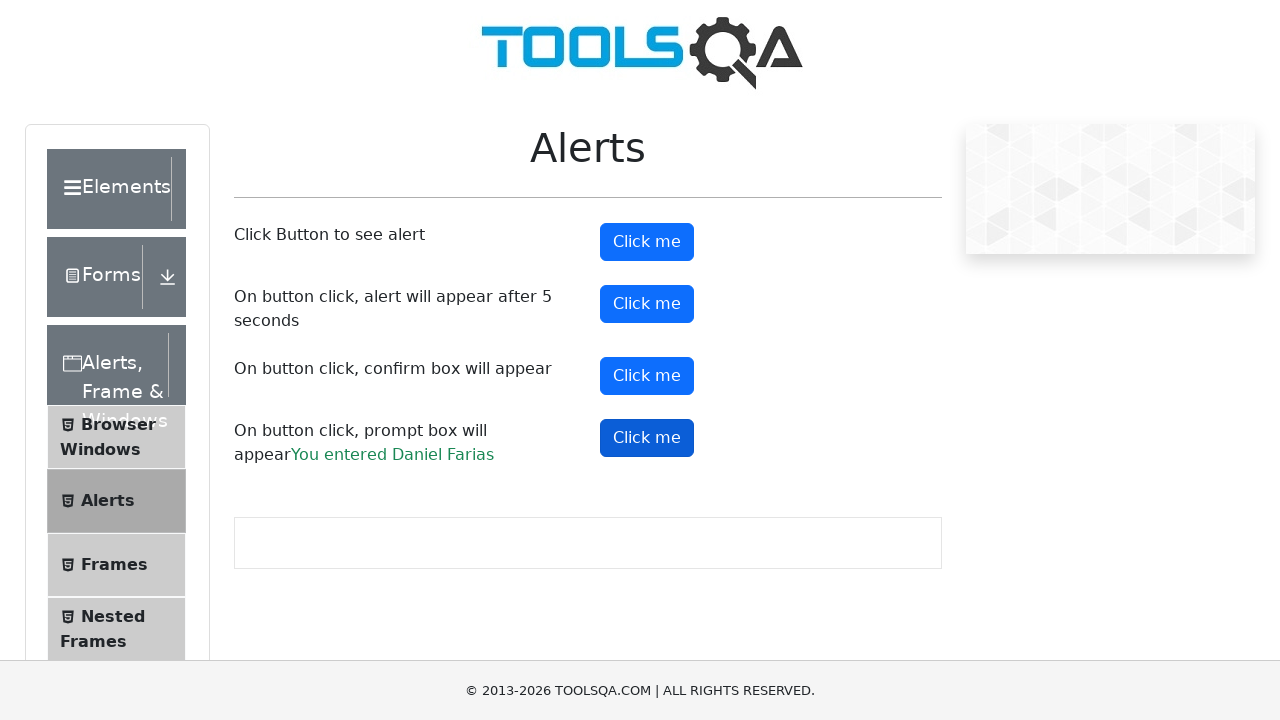